Tests right-click context menu functionality by performing a right-click action, selecting Copy from the context menu, and accepting the resulting alert

Starting URL: https://swisnl.github.io/jQuery-contextMenu/demo.html

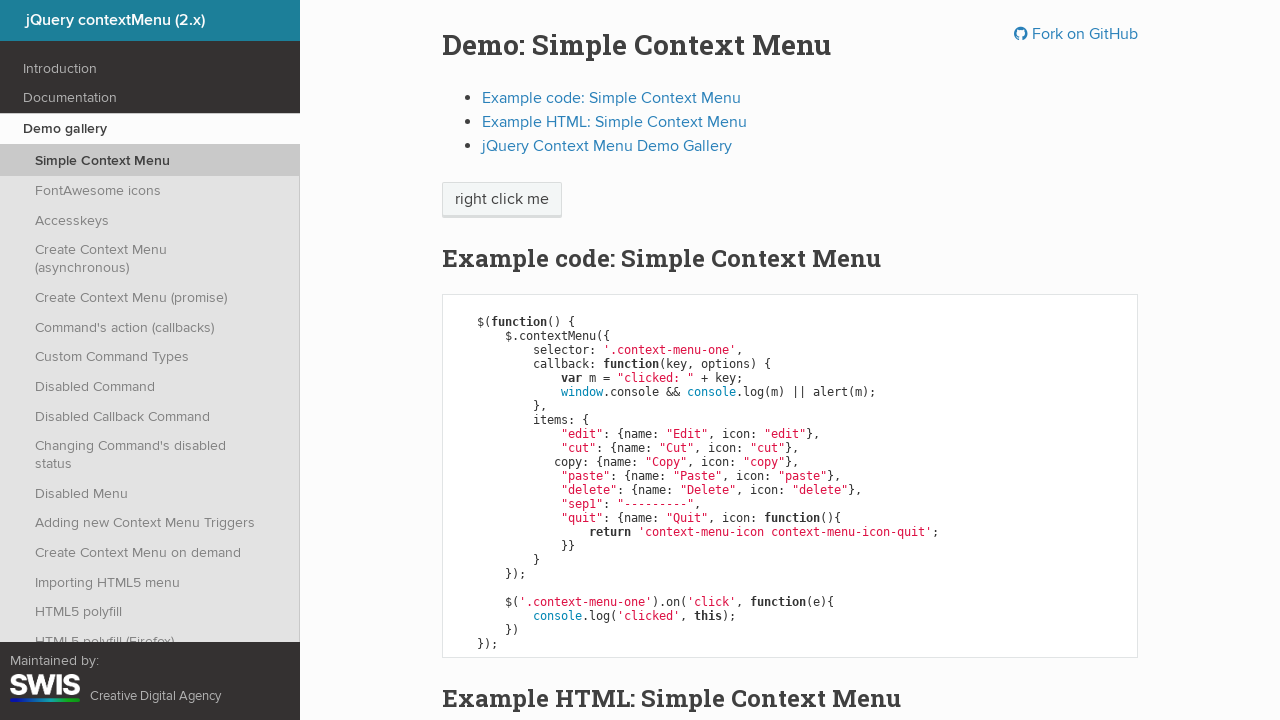

Located the context menu target element
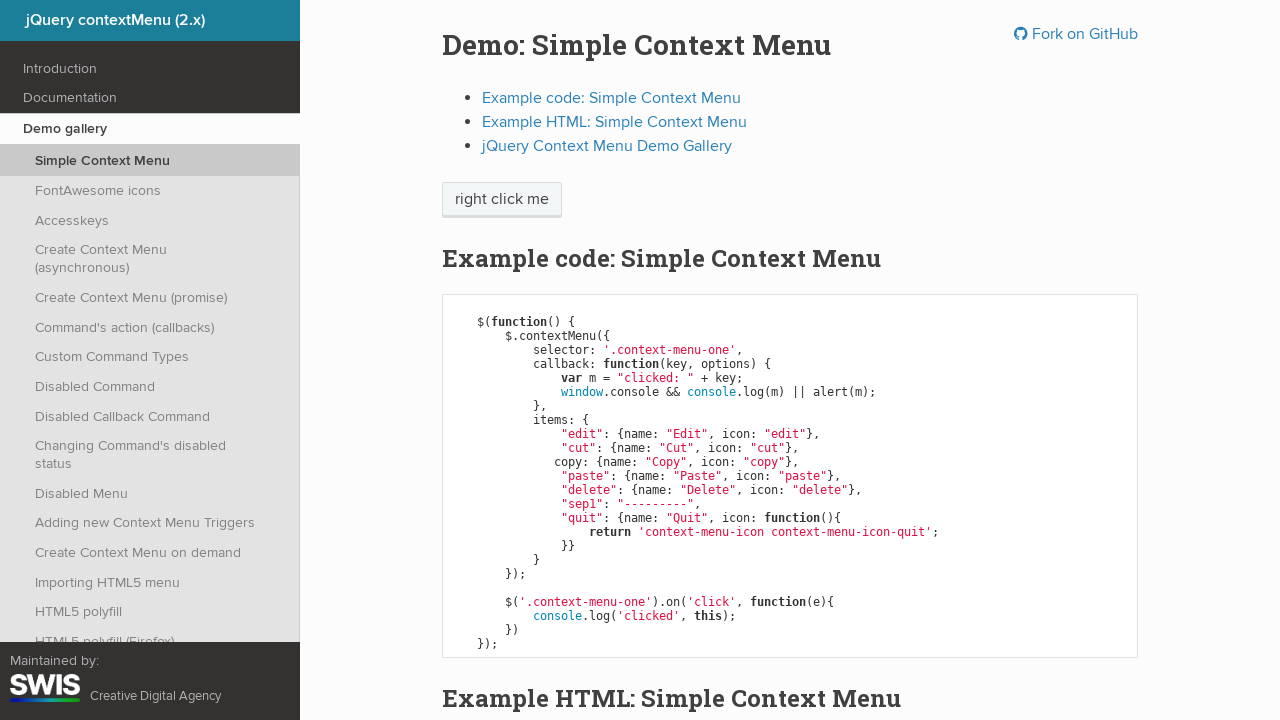

Performed right-click on the target element at (502, 200) on xpath=//span[@class='context-menu-one btn btn-neutral']
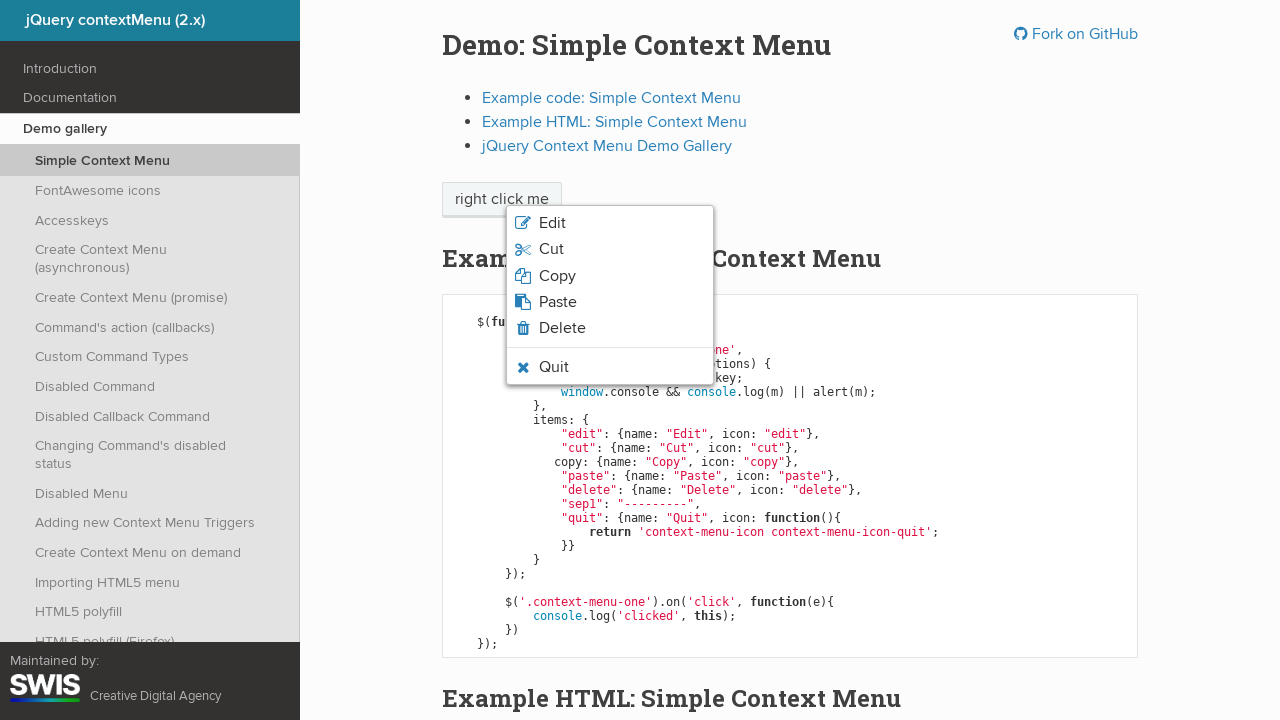

Waited for context menu to appear
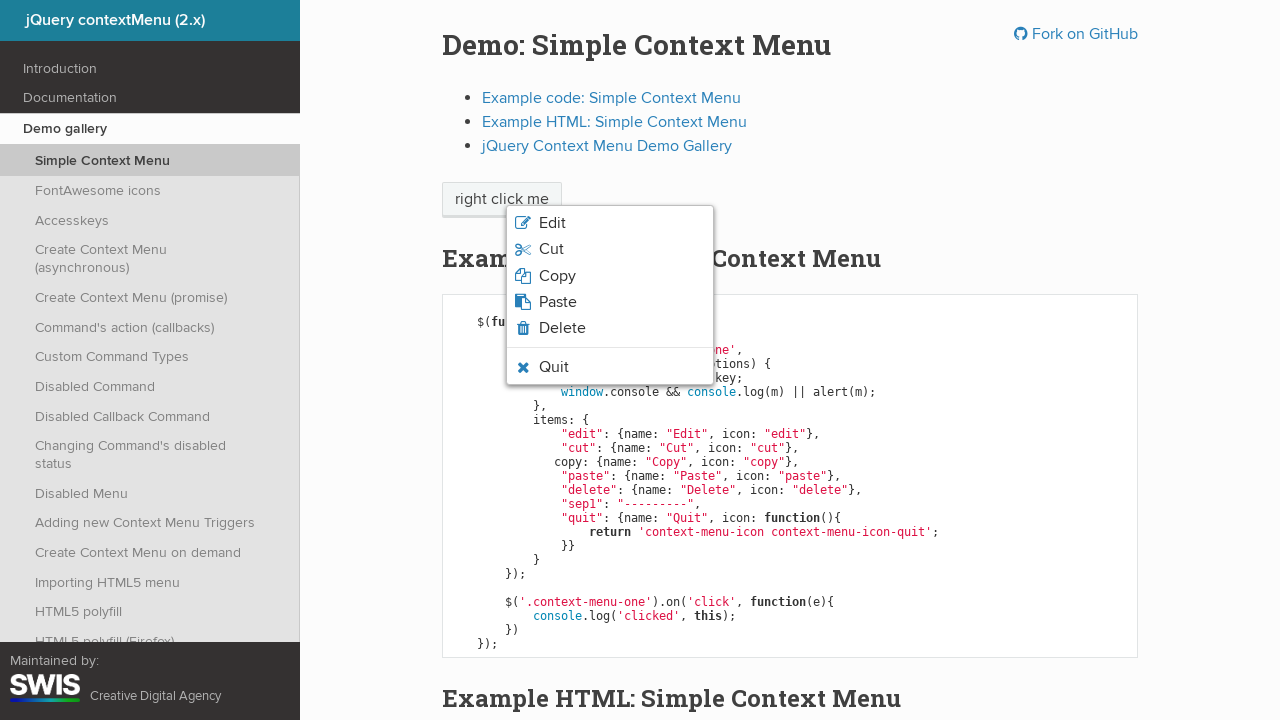

Clicked Copy option from context menu at (557, 276) on xpath=//span[normalize-space()='Copy']
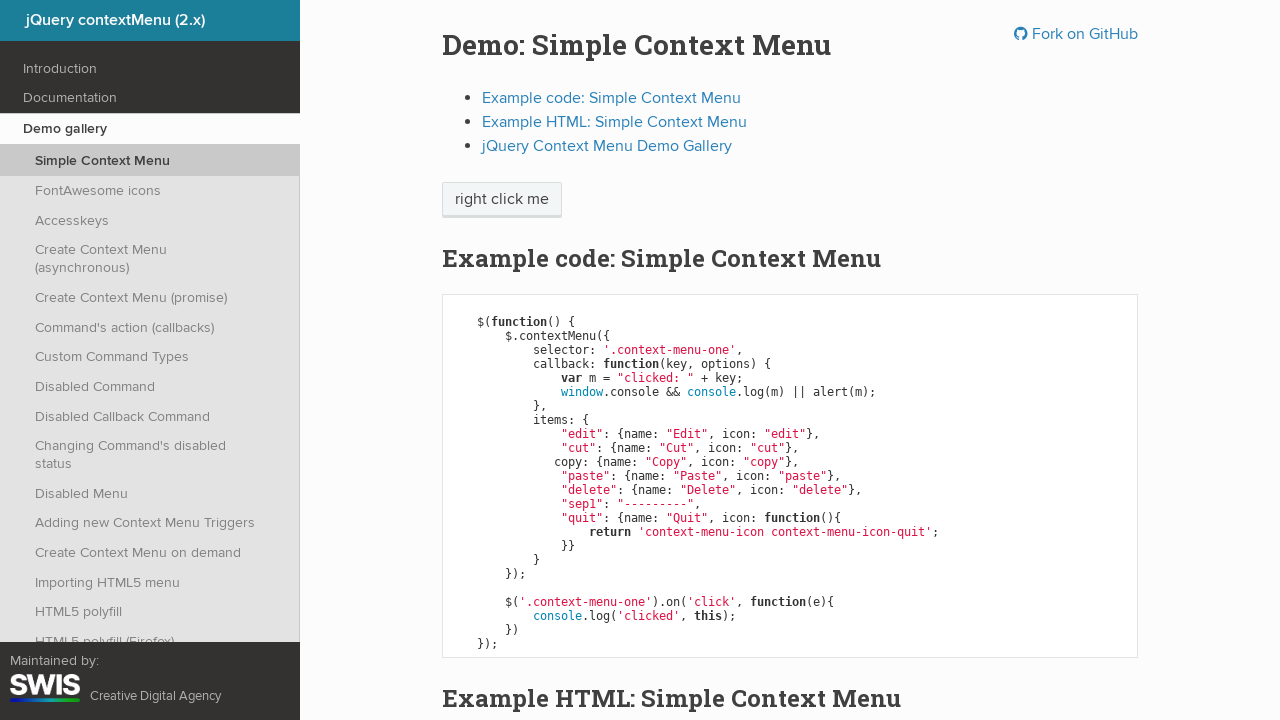

Set up dialog handler to accept alert
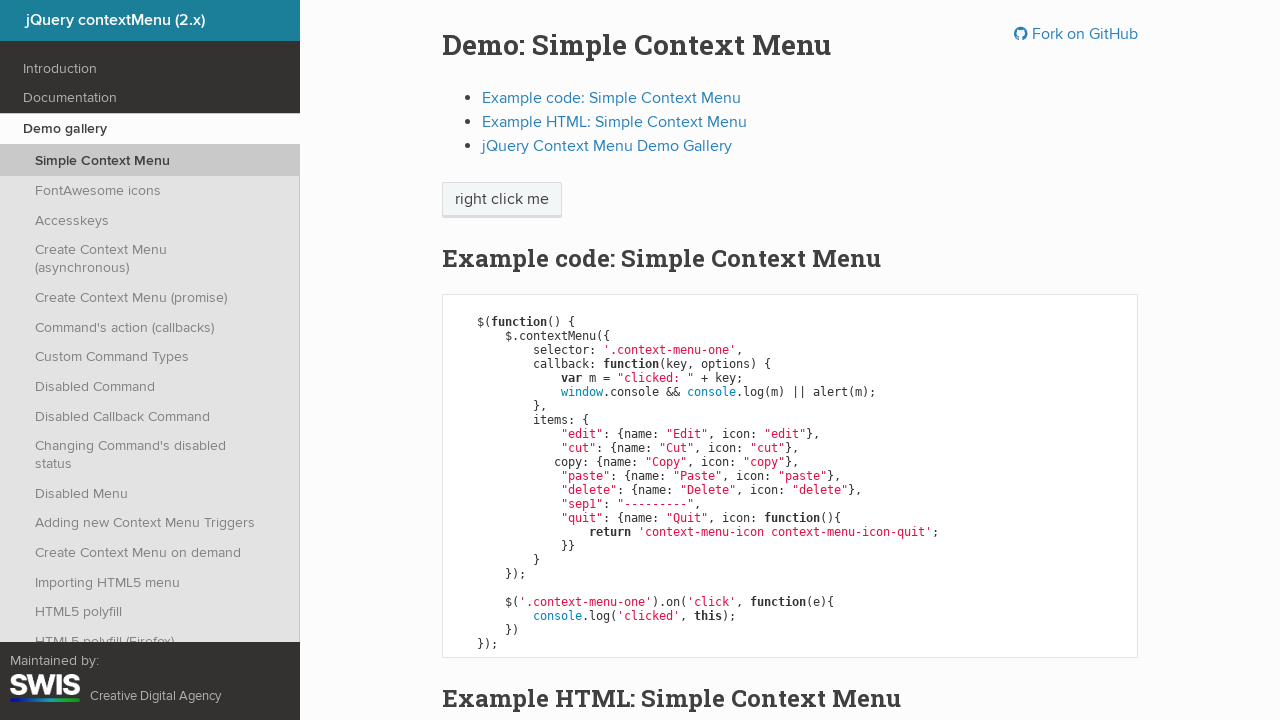

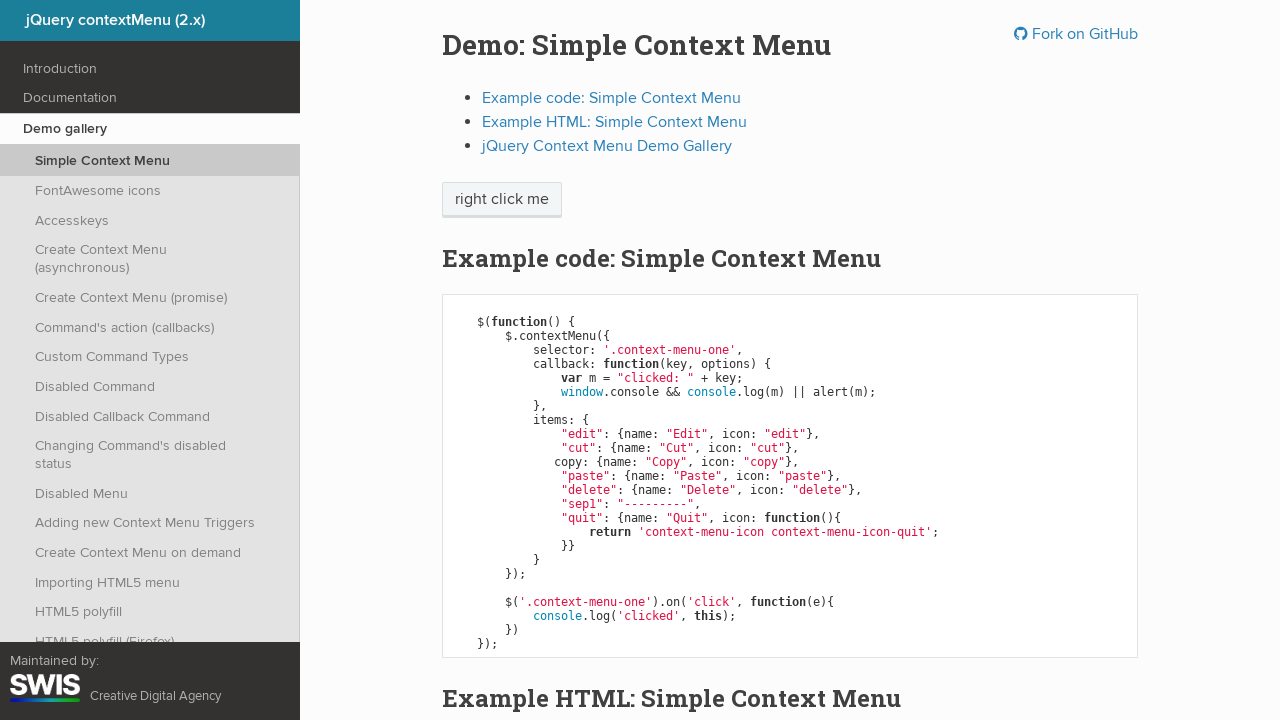